Tests notification message page by navigating to it and clicking the link to generate notifications

Starting URL: https://the-internet.herokuapp.com/

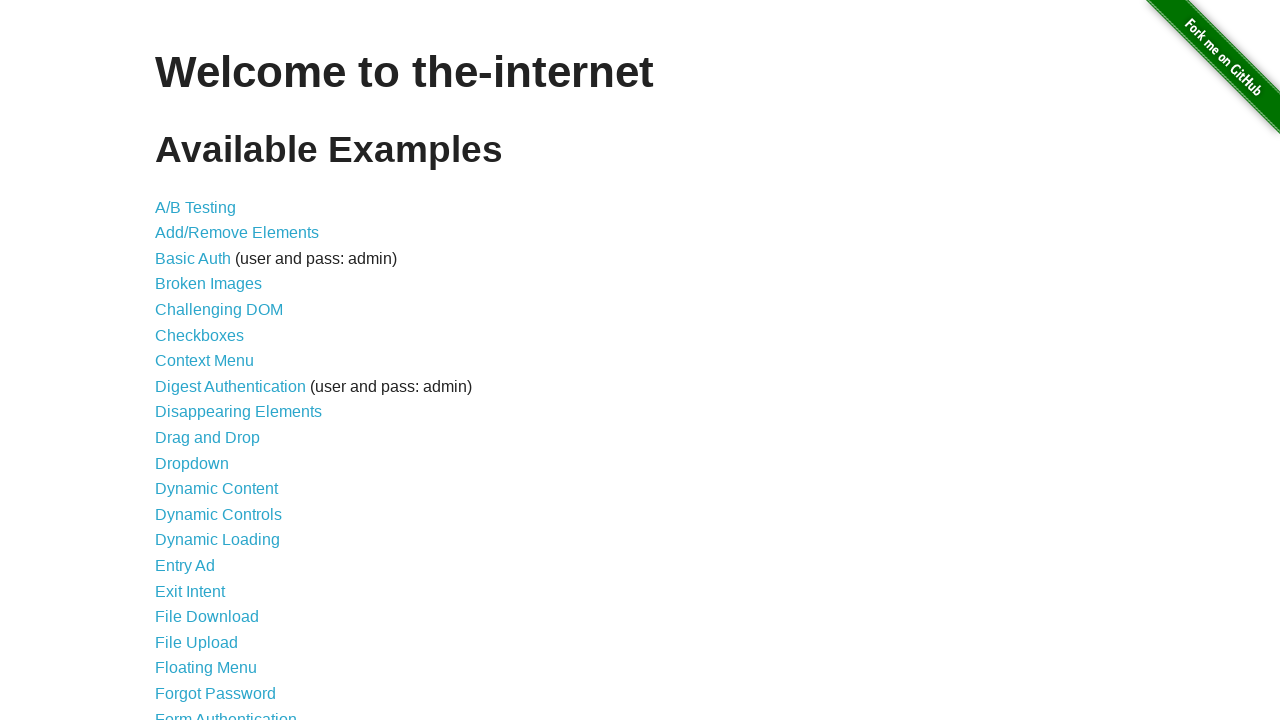

Clicked on notification message link at (234, 420) on xpath=//a[@href='/notification_message']
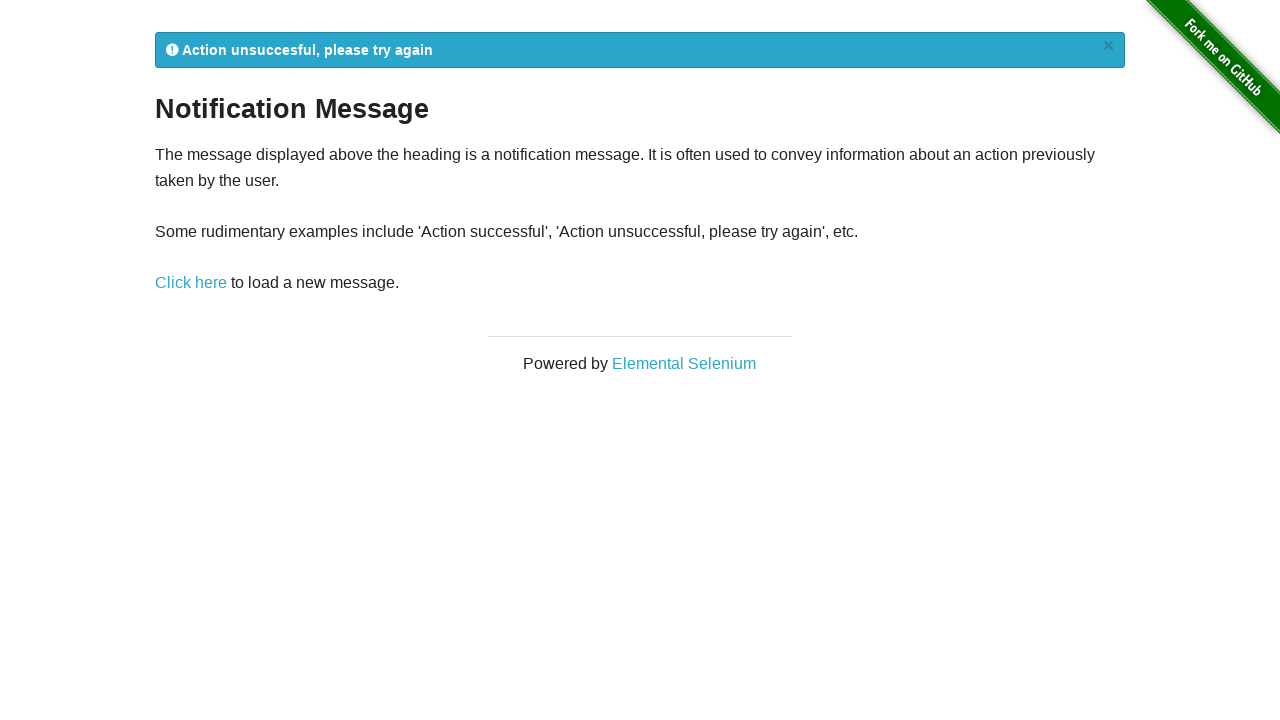

Waited for notification trigger link to appear
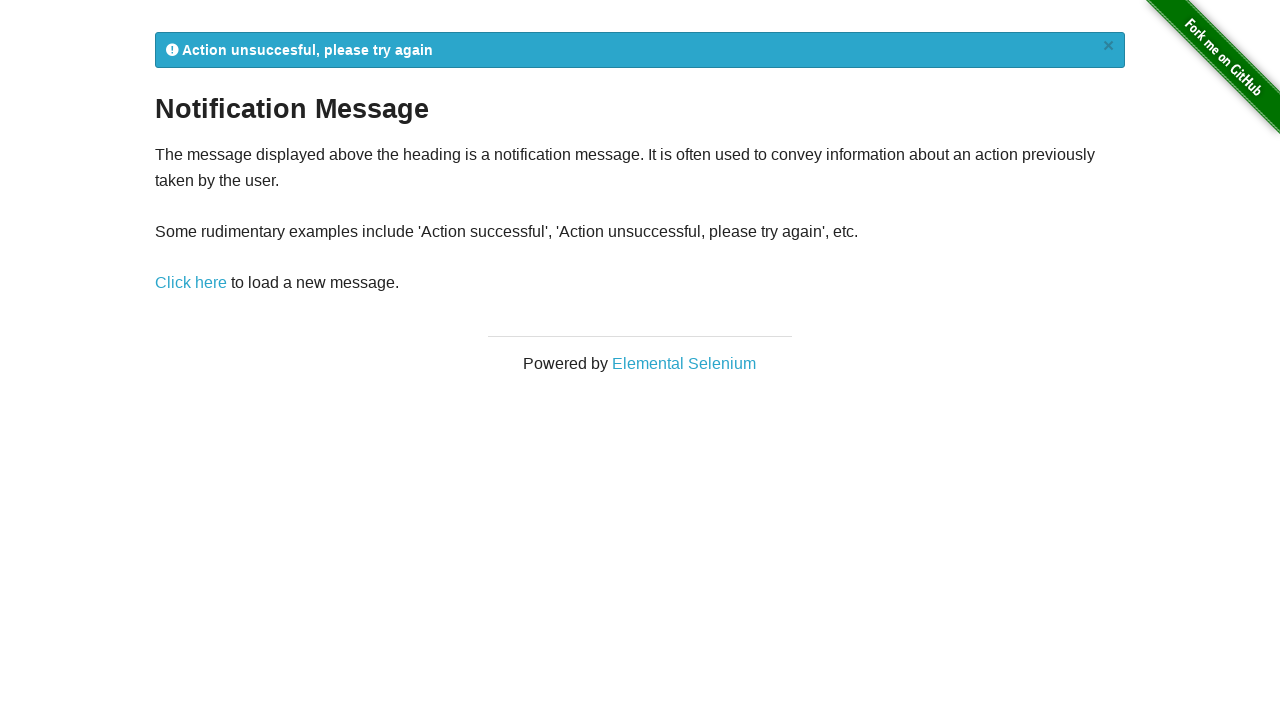

Clicked link to trigger notification message at (191, 283) on xpath=//p/a
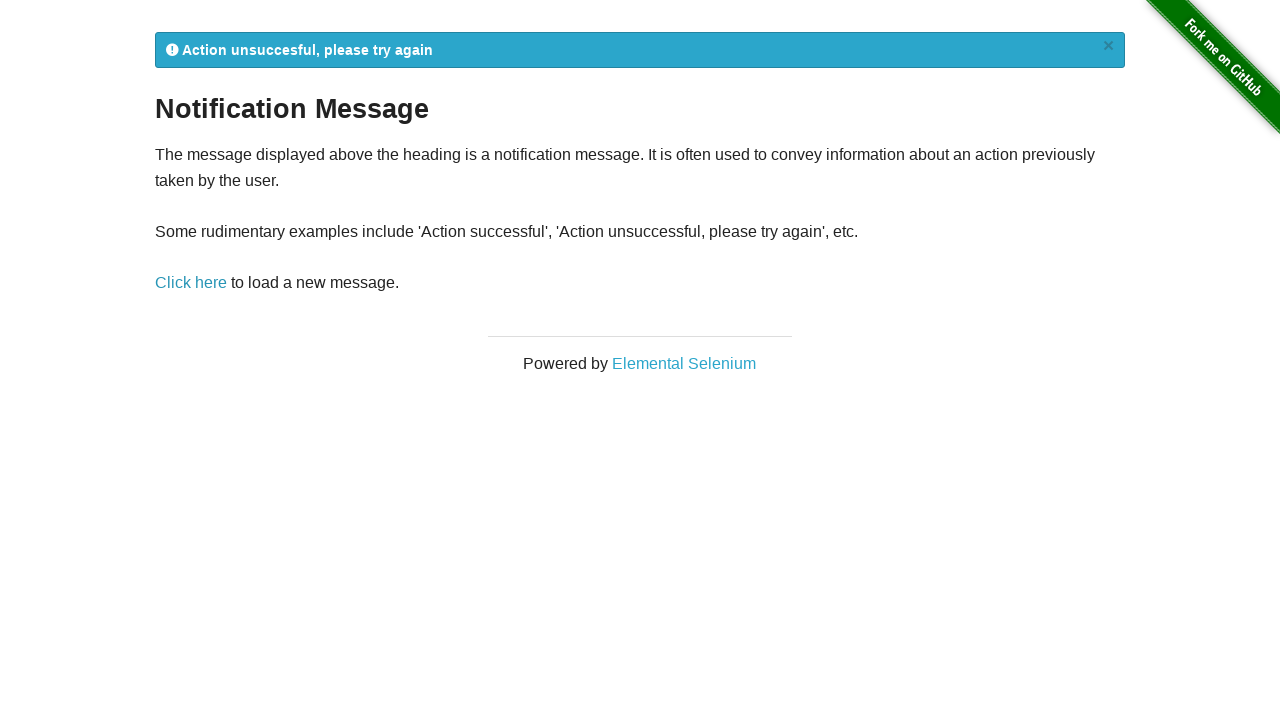

Flash notification message appeared
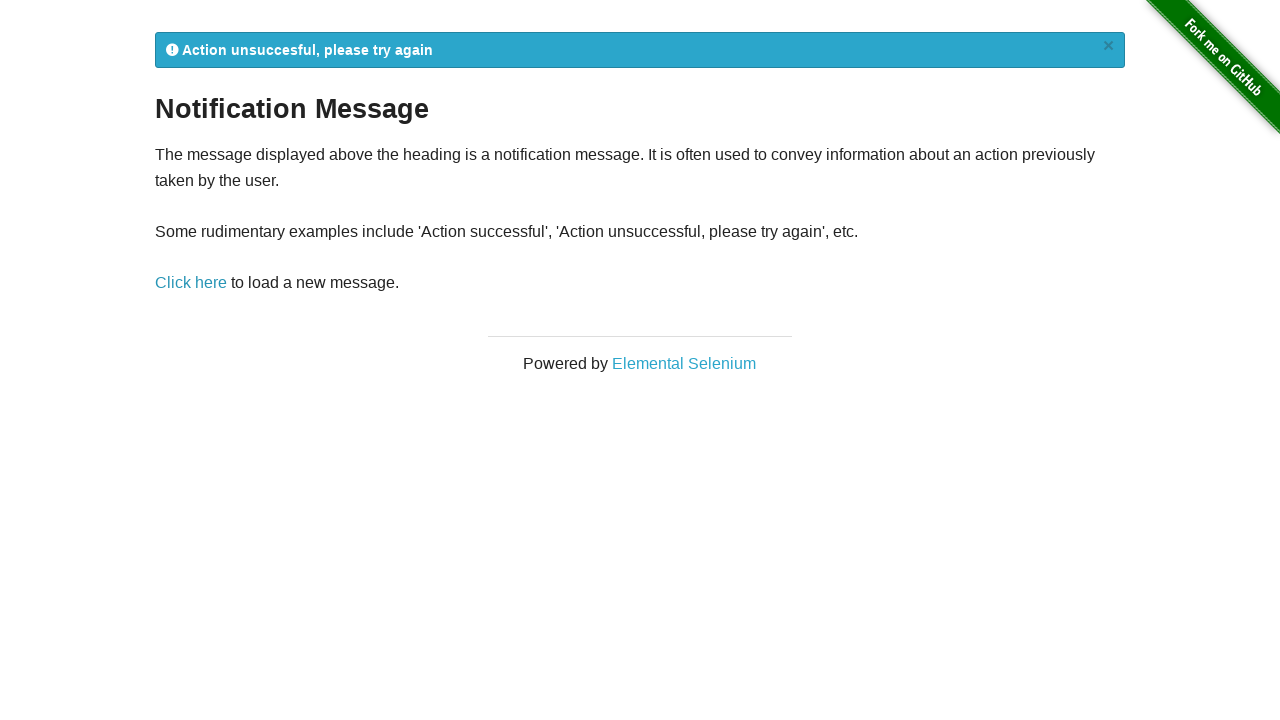

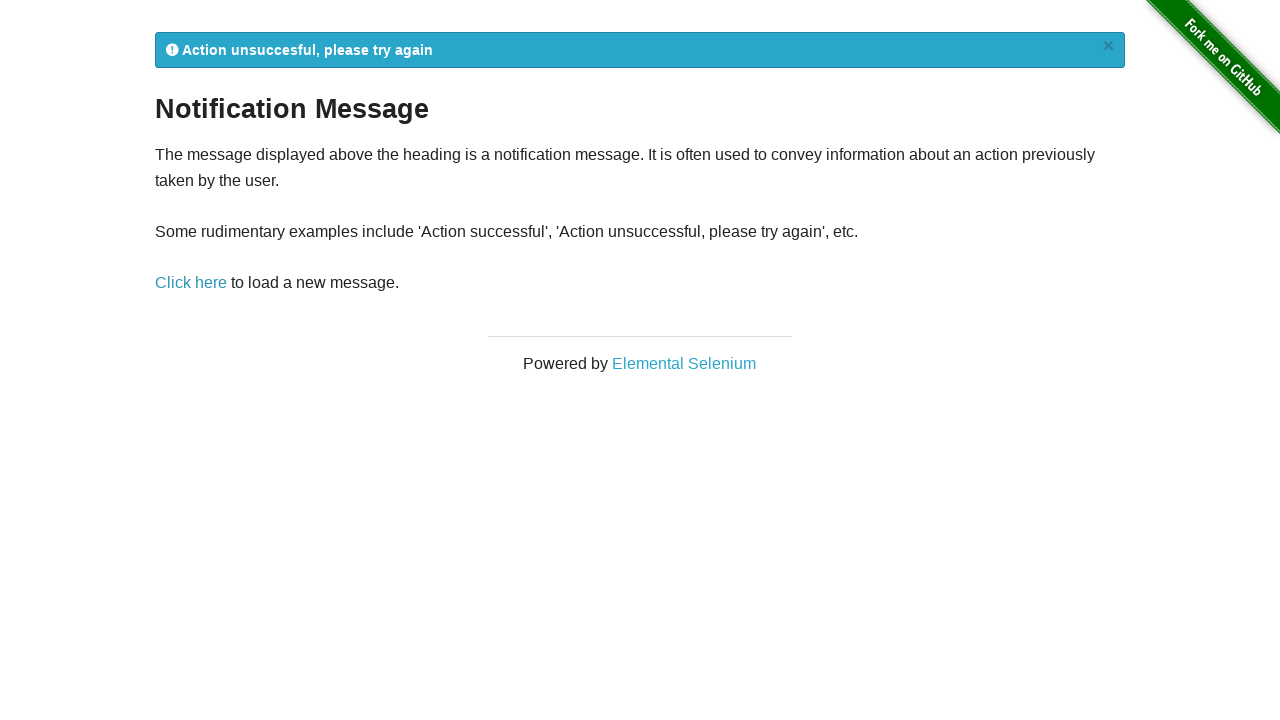